Tests drag and drop functionality by navigating to the Drag and Drop page and dragging column A to column B

Starting URL: https://practice.cydeo.com/

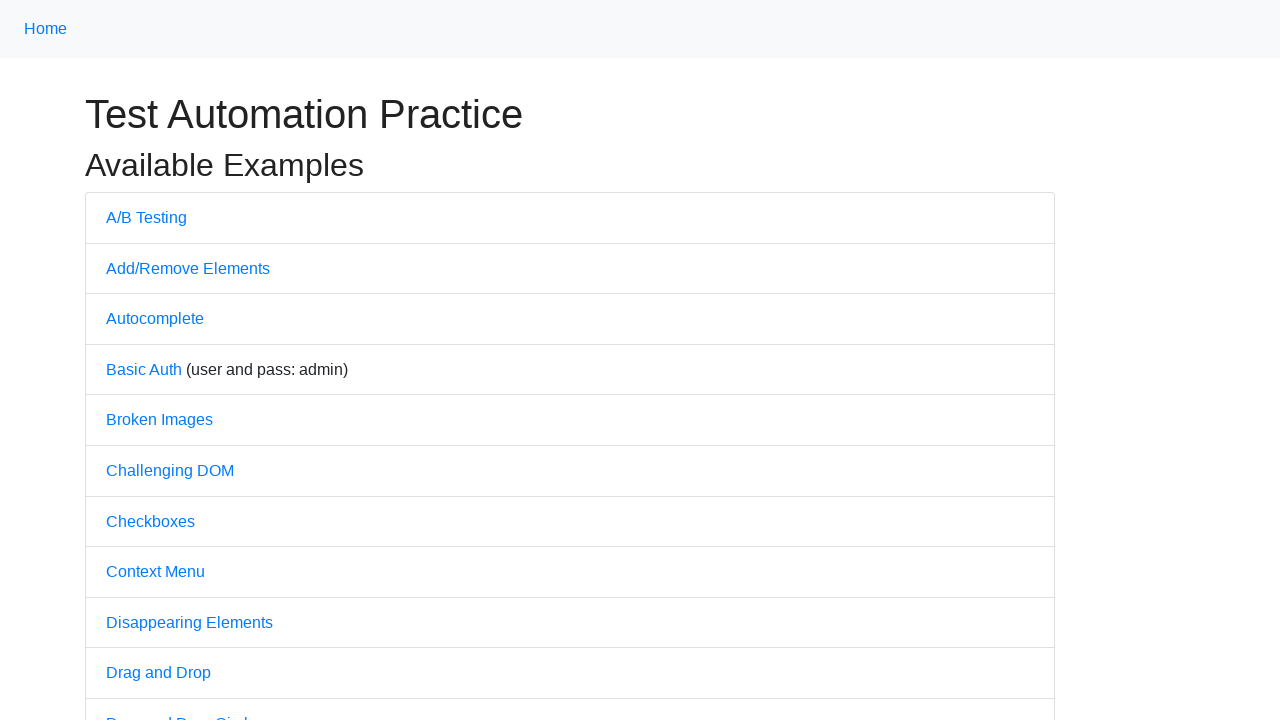

Navigated to practice.cydeo.com home page
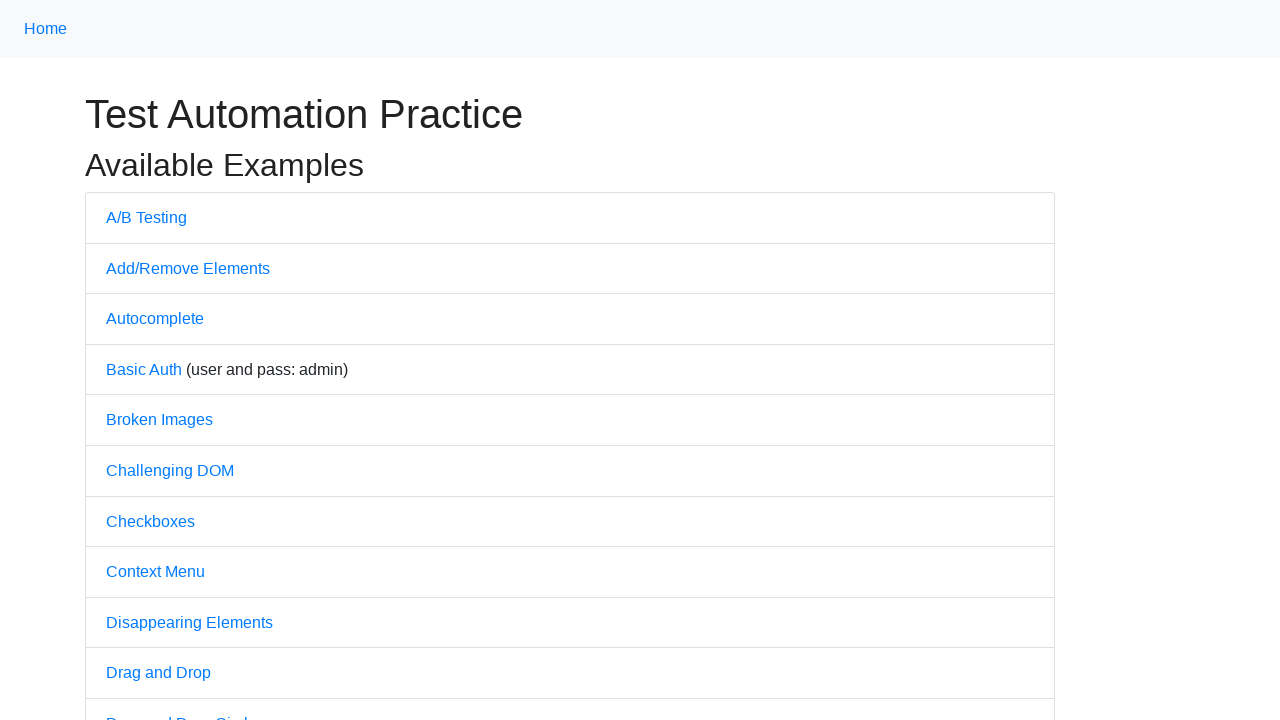

Clicked on Drag and Drop link at (158, 673) on text='Drag and Drop'
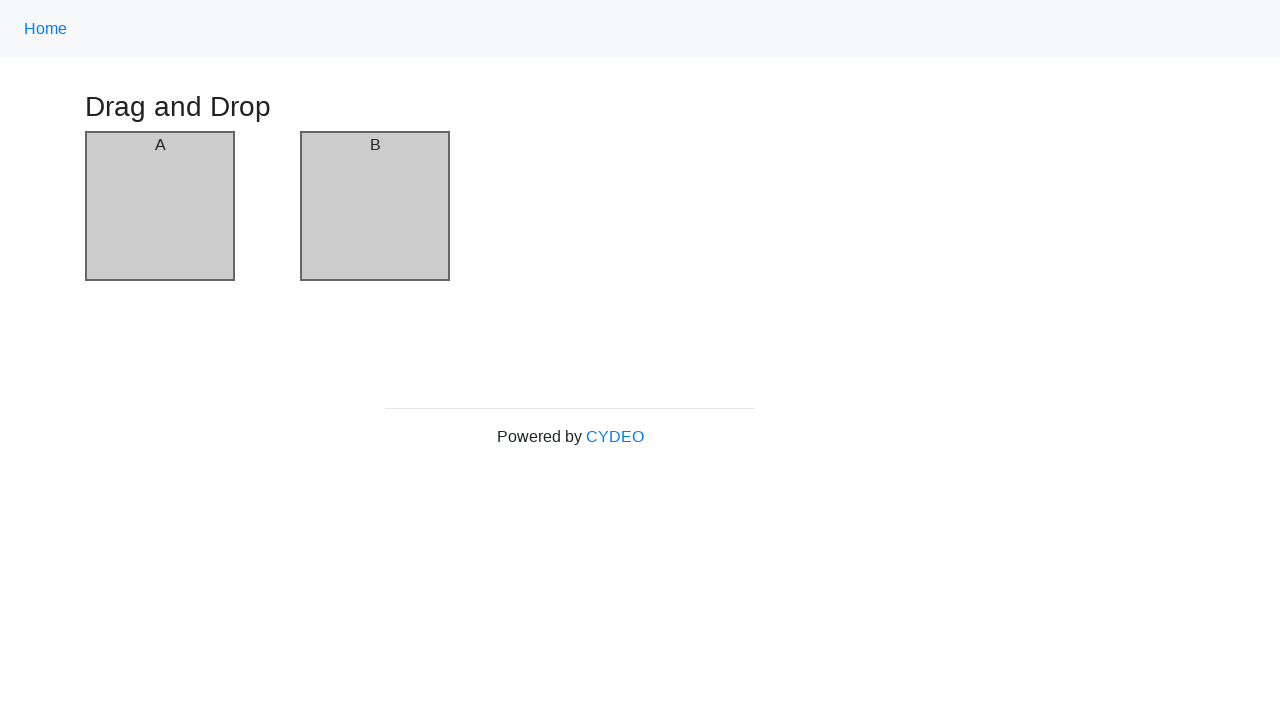

Dragged column A to column B at (375, 206)
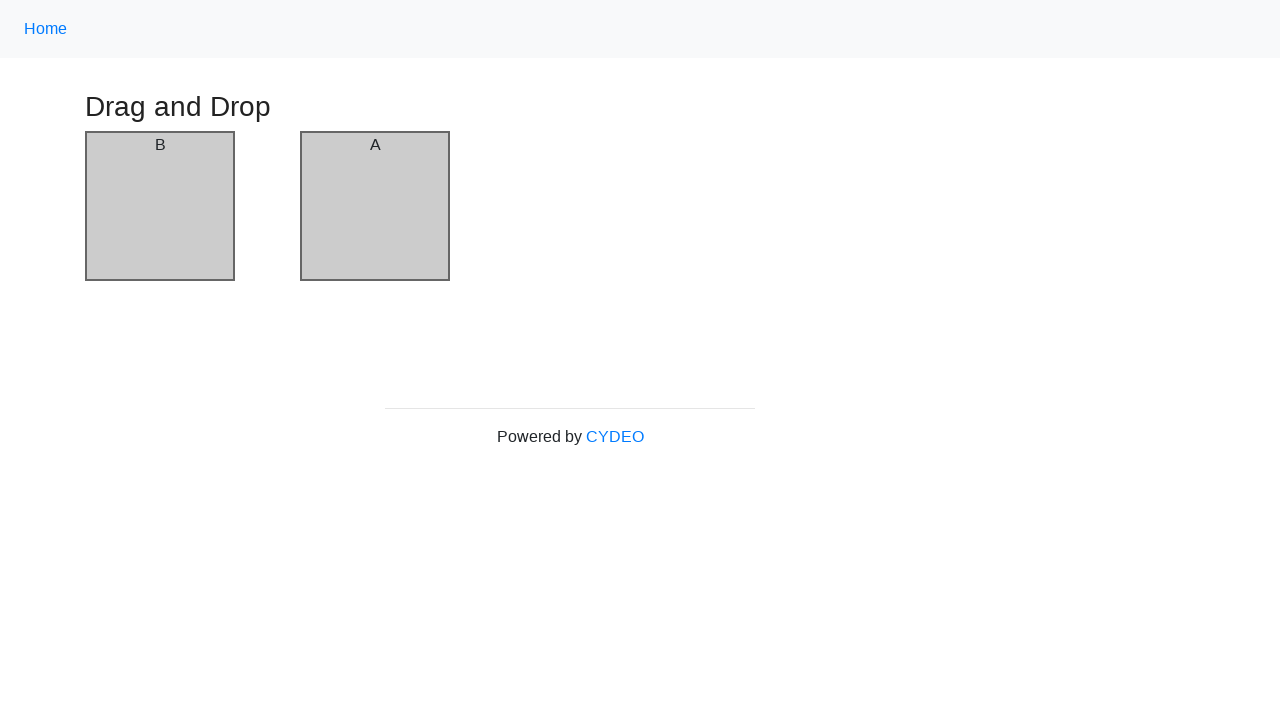

Verified column 1 contains 'B'
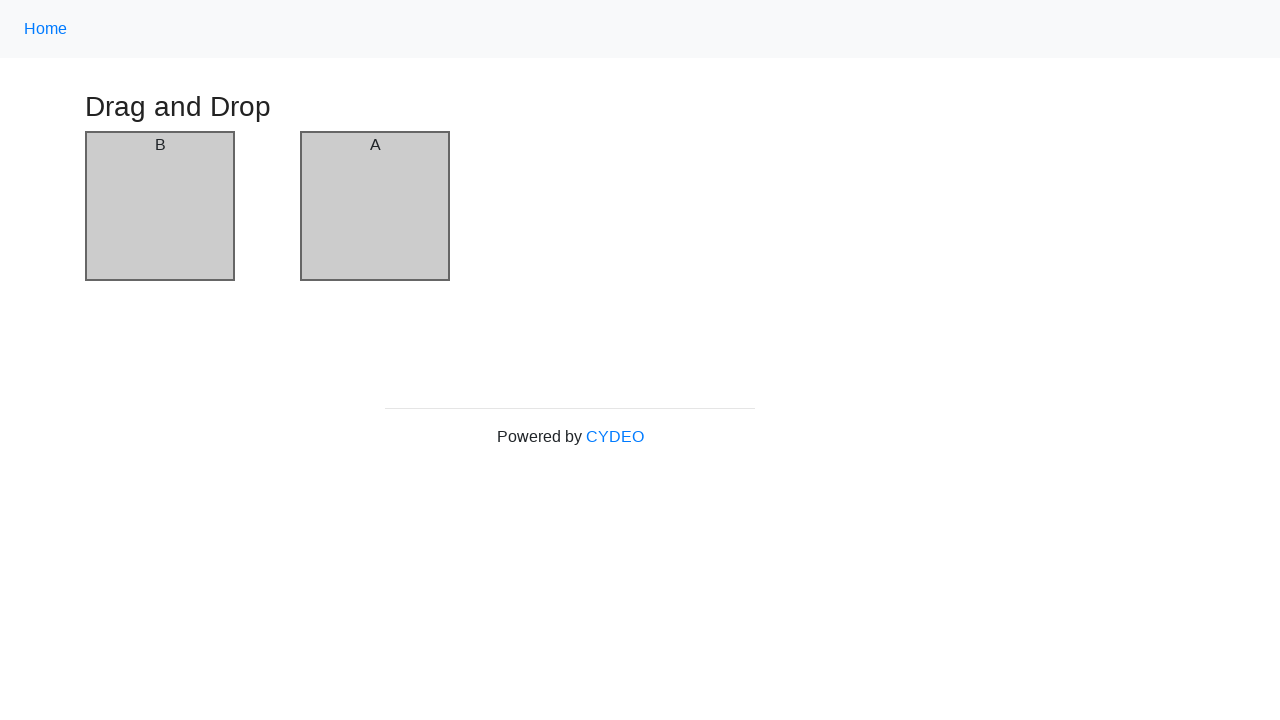

Verified column 2 contains 'A'
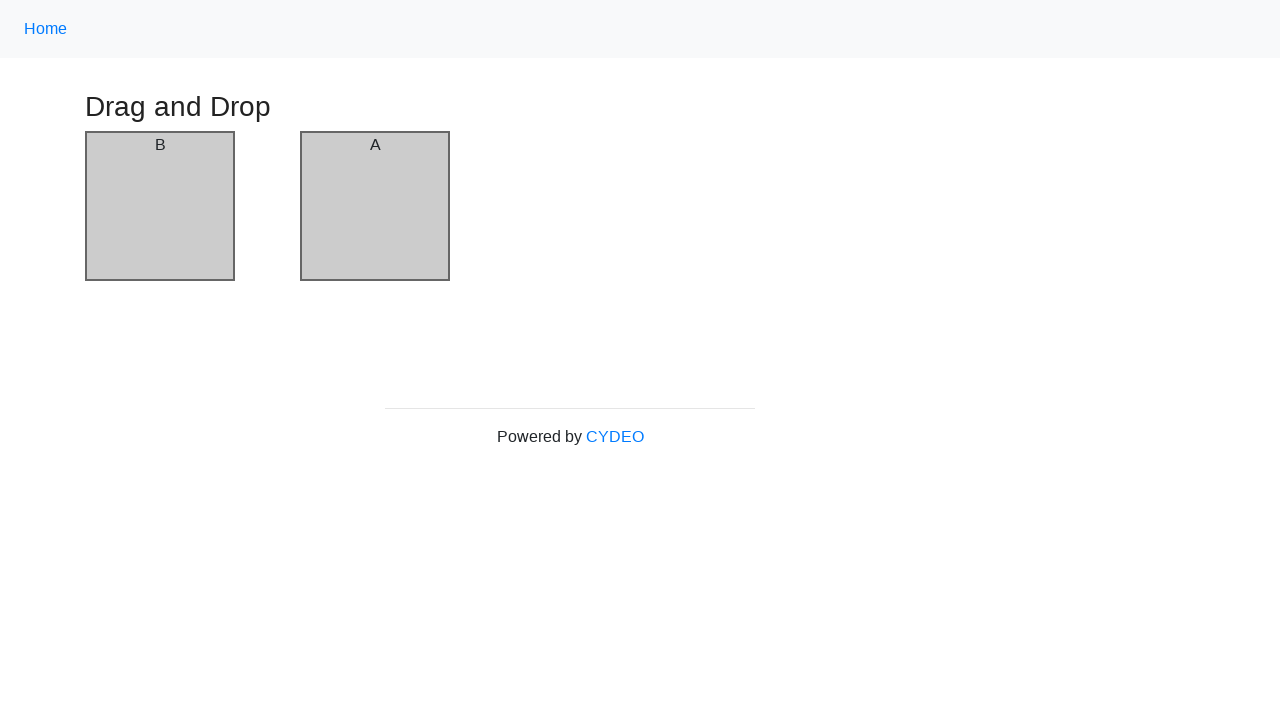

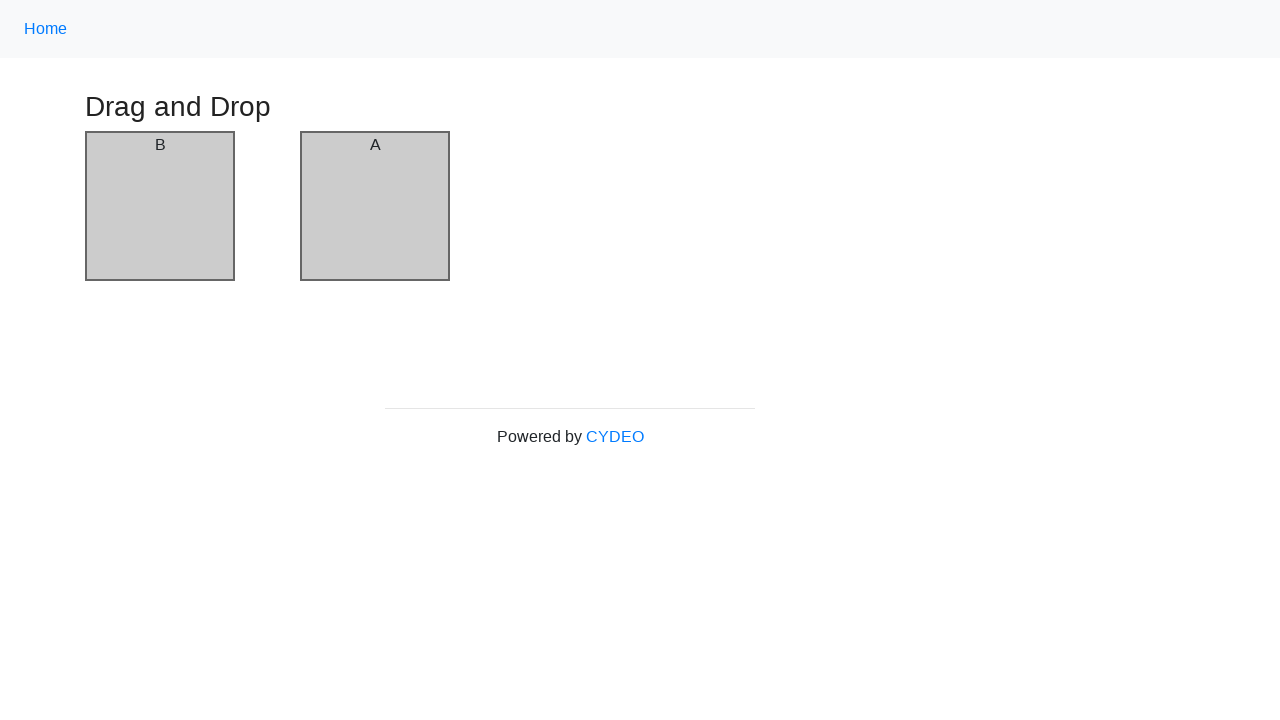